Navigates to Selenium website, hovers over "Getting Started" heading, performs a right-click context menu action, and simulates keyboard navigation through the context menu

Starting URL: https://www.selenium.dev/

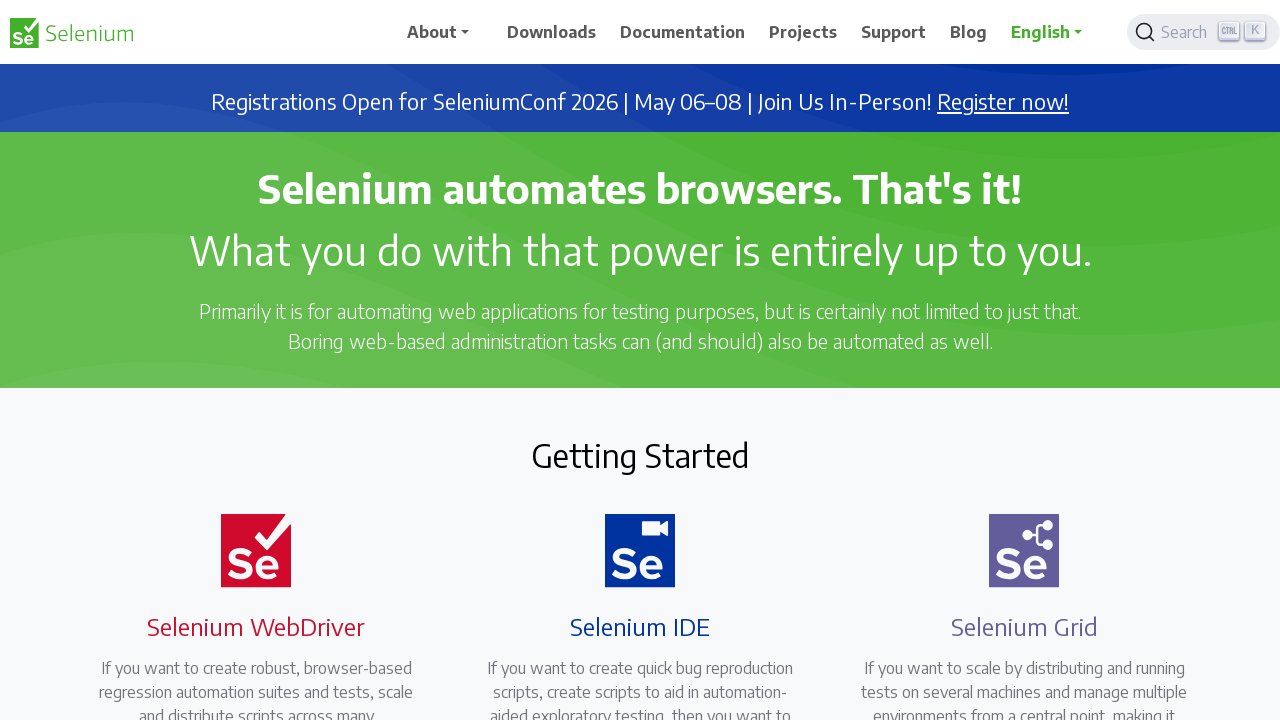

Located 'Getting Started' heading element
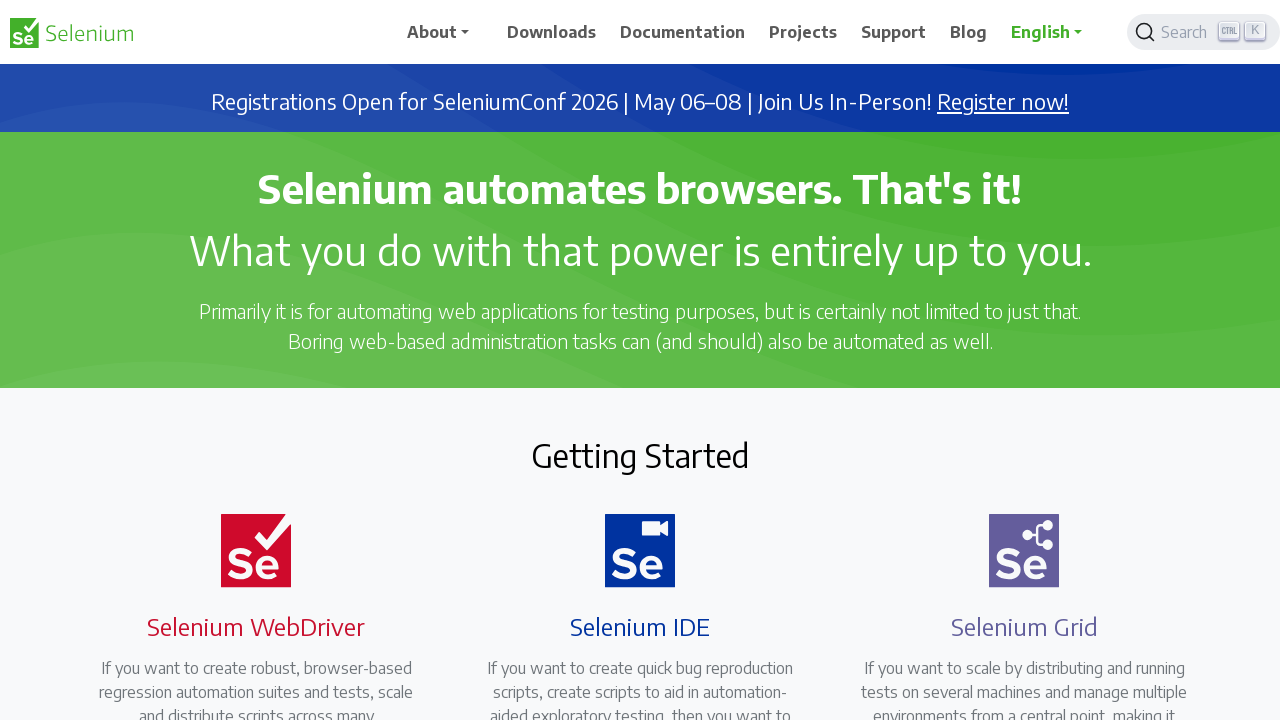

Hovered over 'Getting Started' heading at (640, 455) on xpath=//h2[text()='Getting Started']
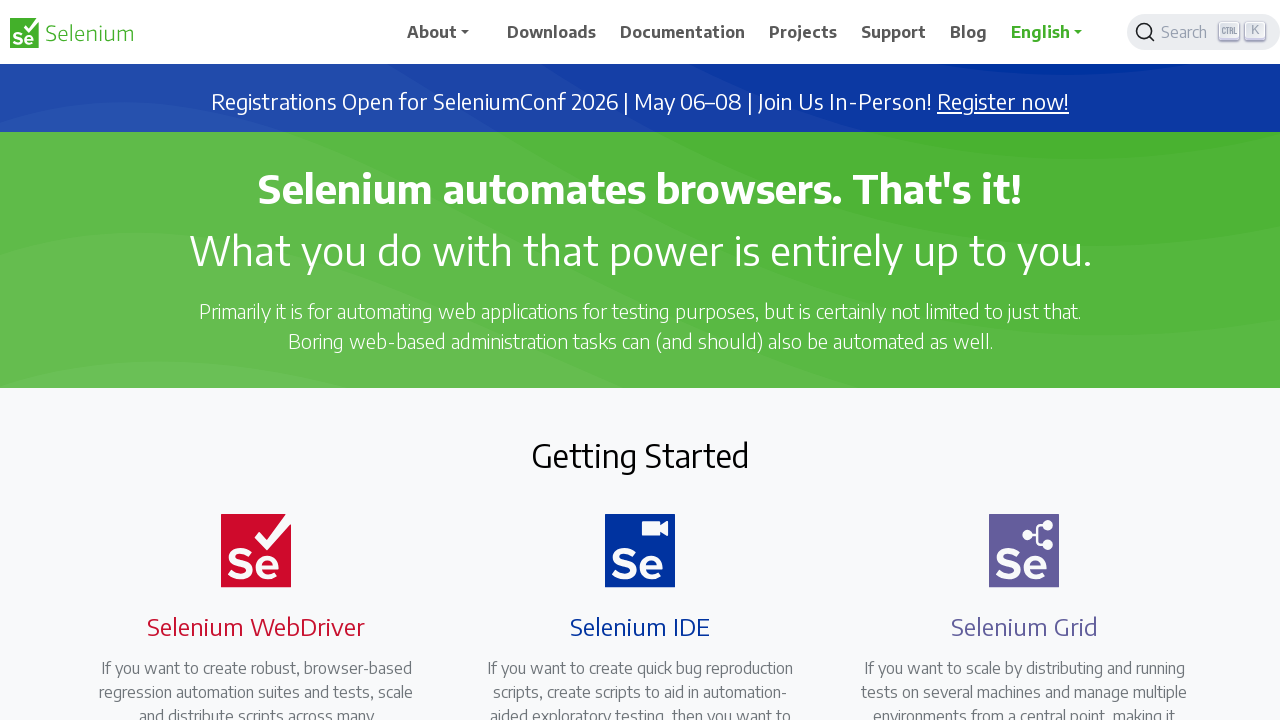

Right-clicked on 'Getting Started' heading to open context menu at (640, 455) on xpath=//h2[text()='Getting Started']
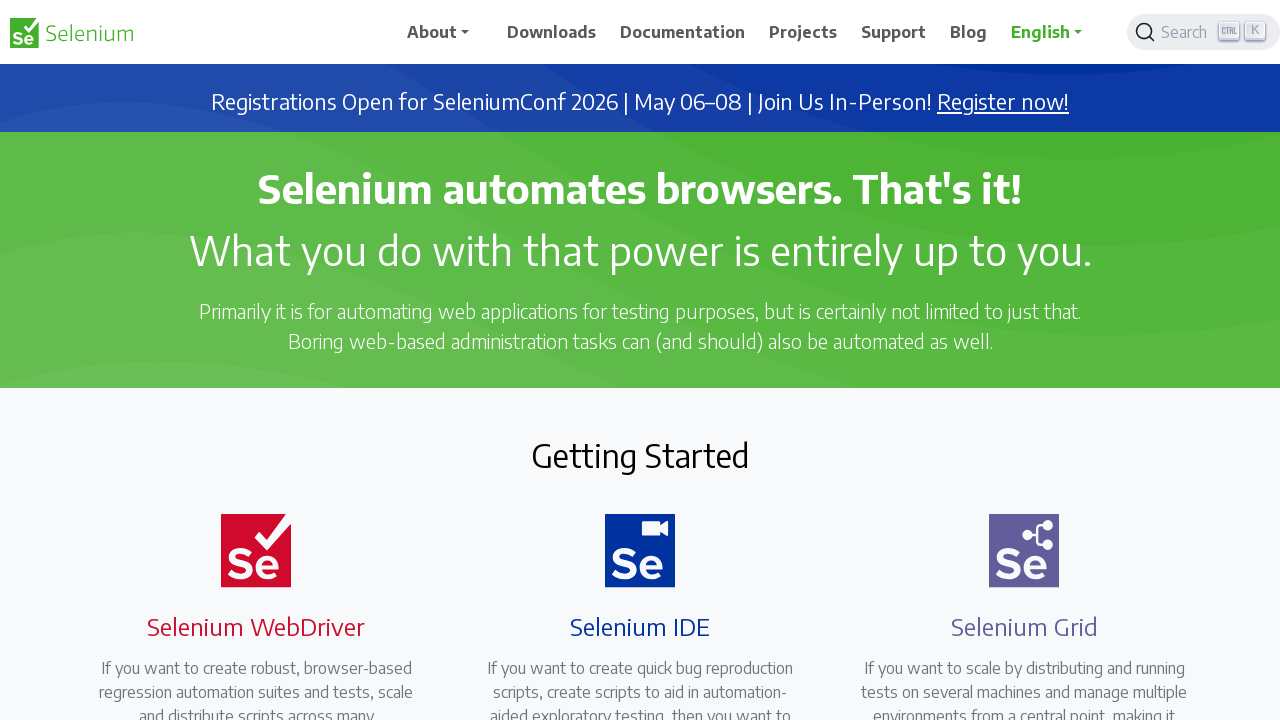

Pressed PageDown key to navigate context menu (iteration 1/10)
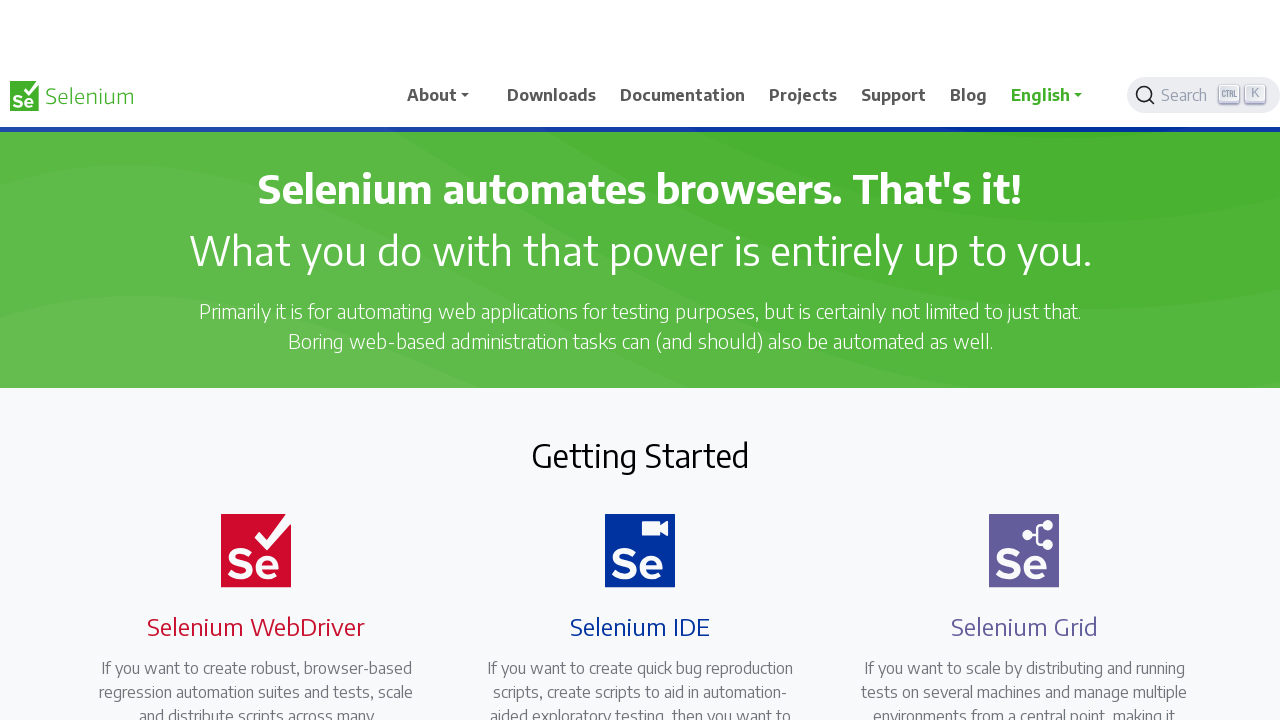

Pressed PageDown key to navigate context menu (iteration 2/10)
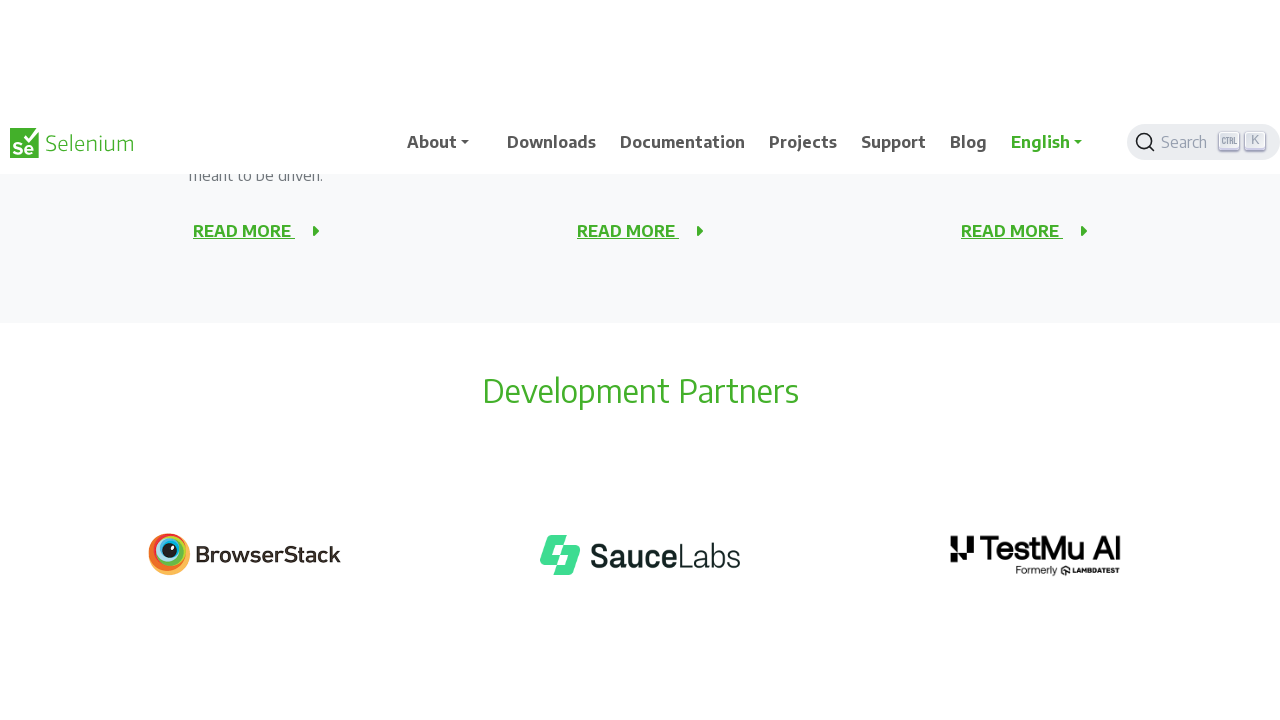

Pressed PageDown key to navigate context menu (iteration 3/10)
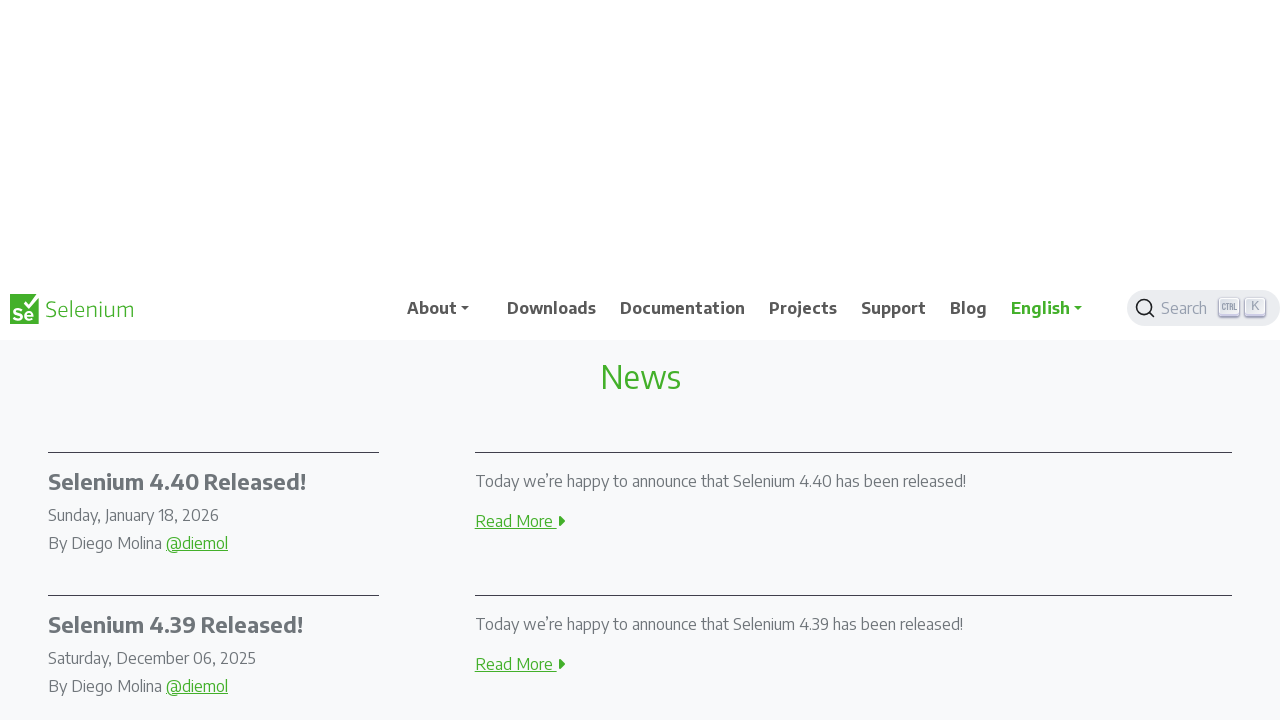

Pressed PageDown key to navigate context menu (iteration 4/10)
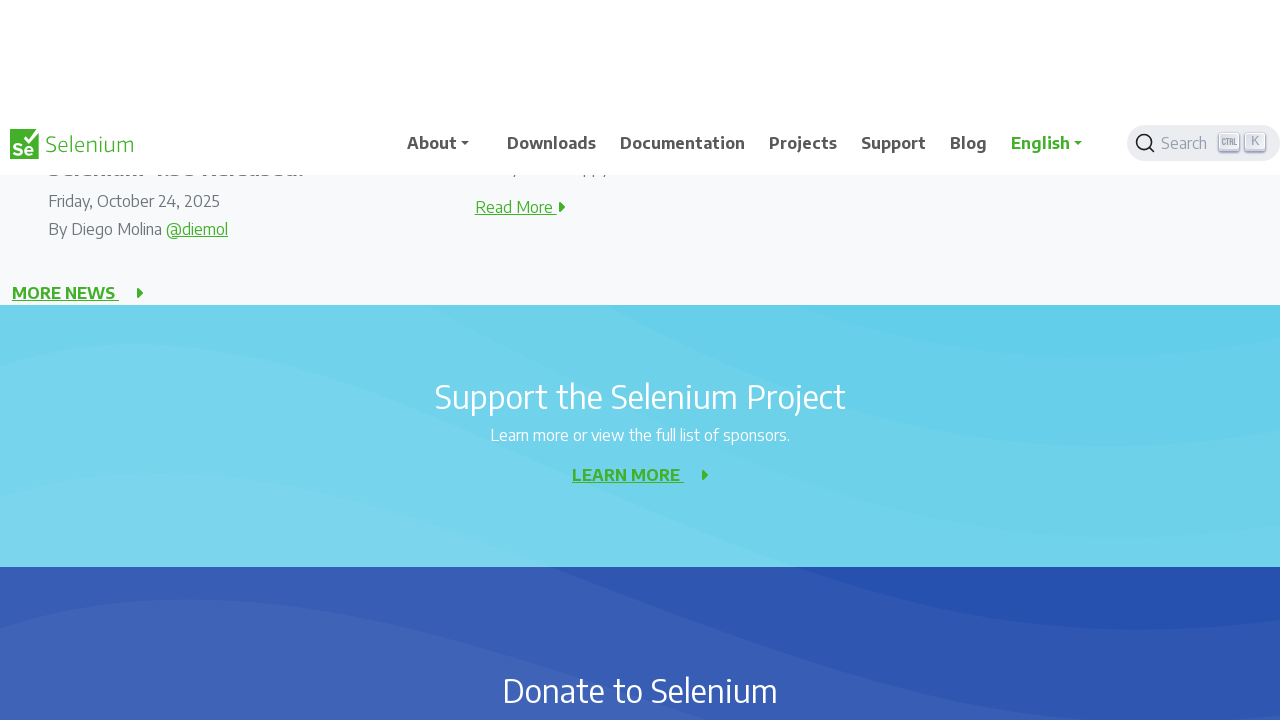

Pressed PageDown key to navigate context menu (iteration 5/10)
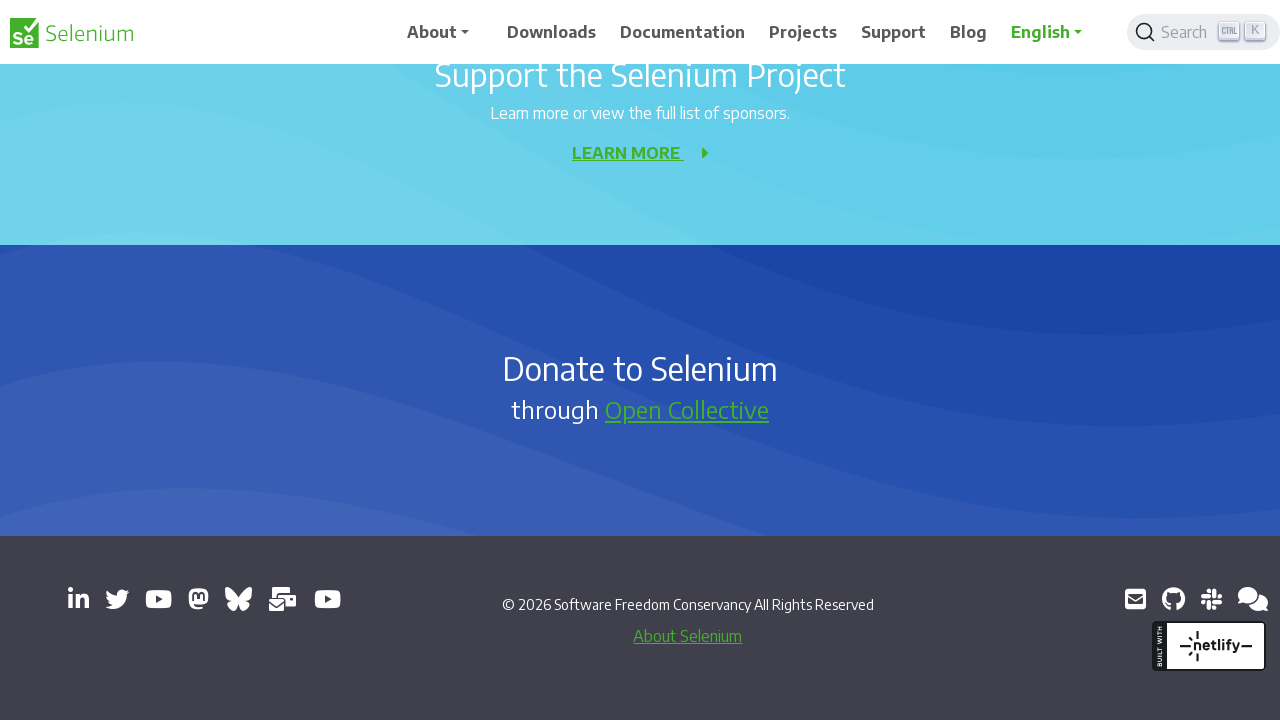

Pressed PageDown key to navigate context menu (iteration 6/10)
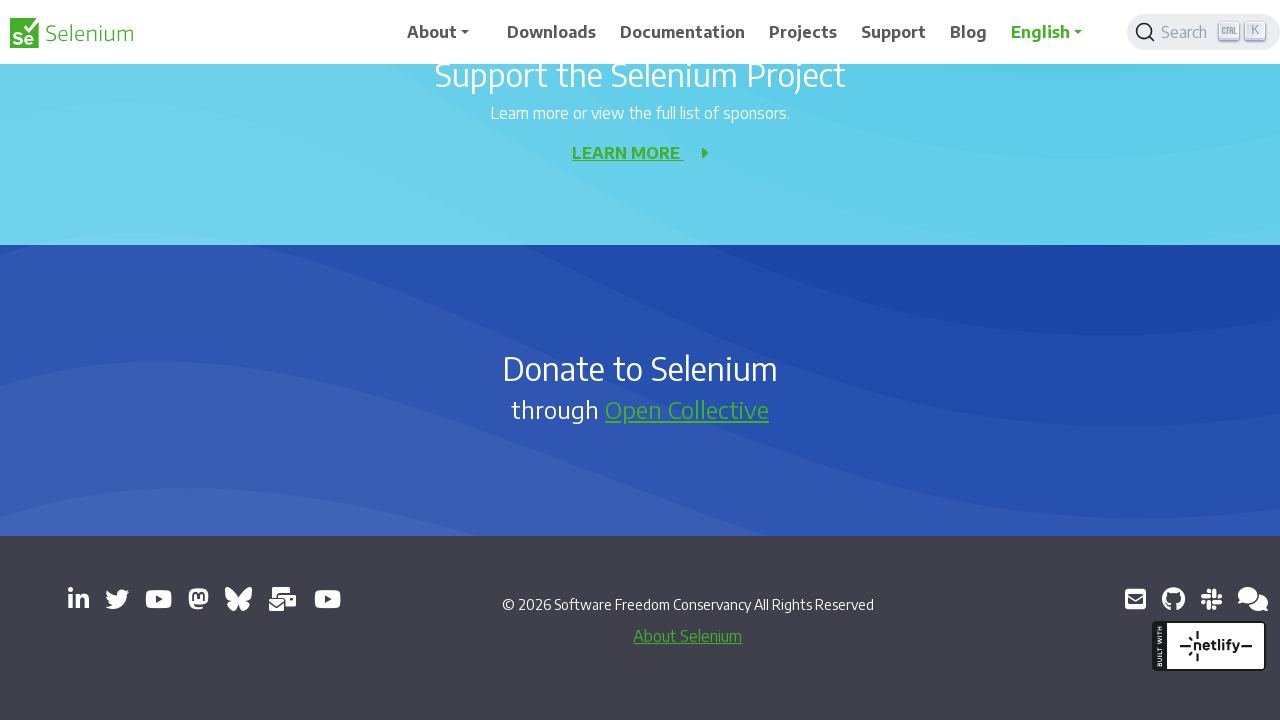

Pressed PageDown key to navigate context menu (iteration 7/10)
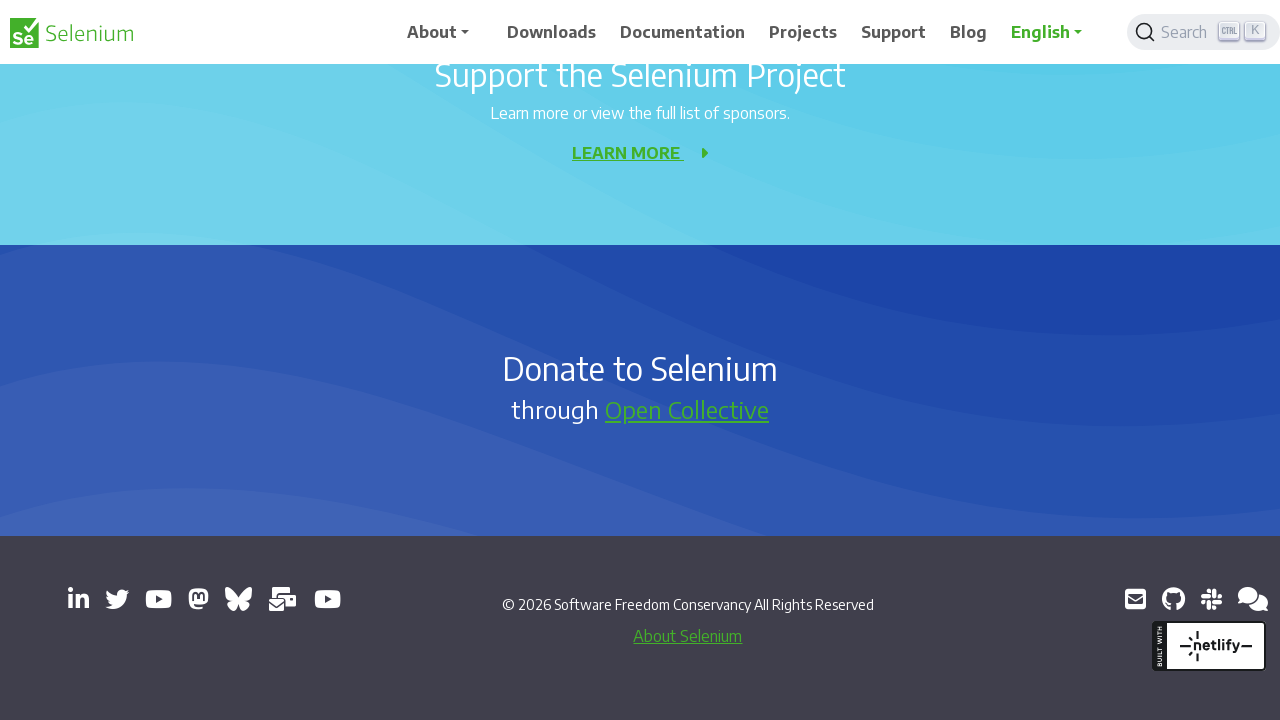

Pressed PageDown key to navigate context menu (iteration 8/10)
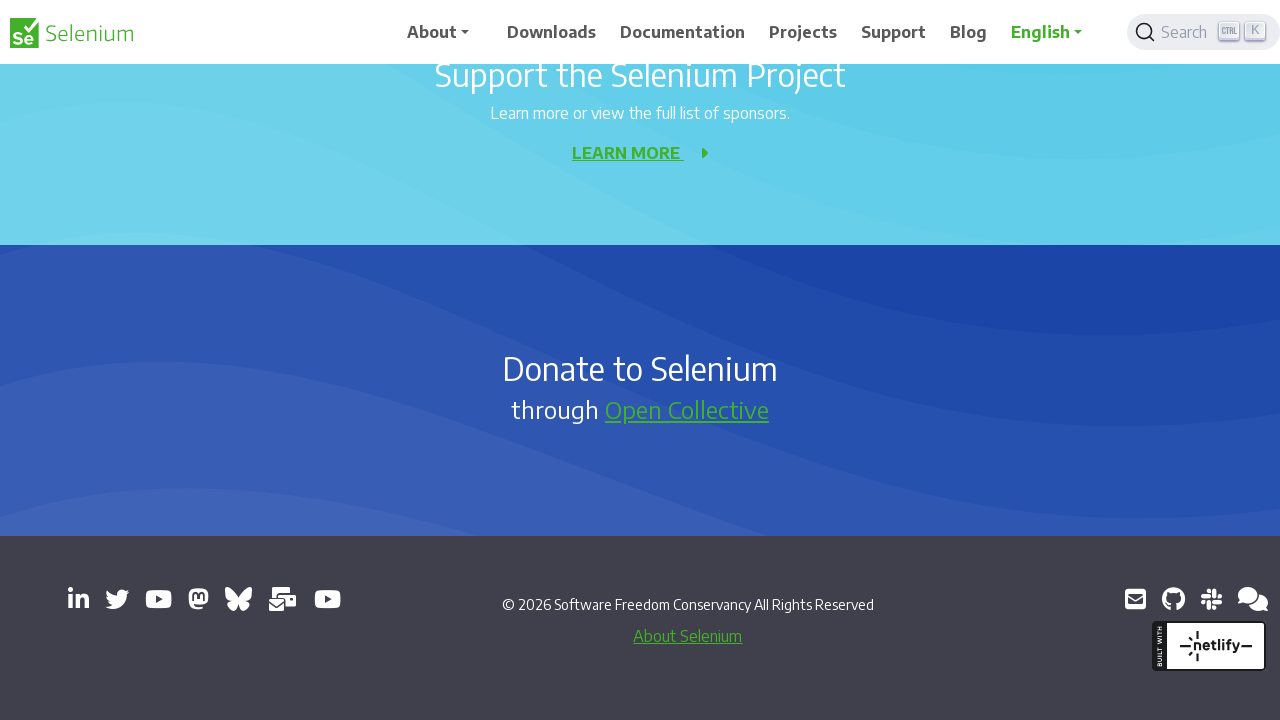

Pressed PageDown key to navigate context menu (iteration 9/10)
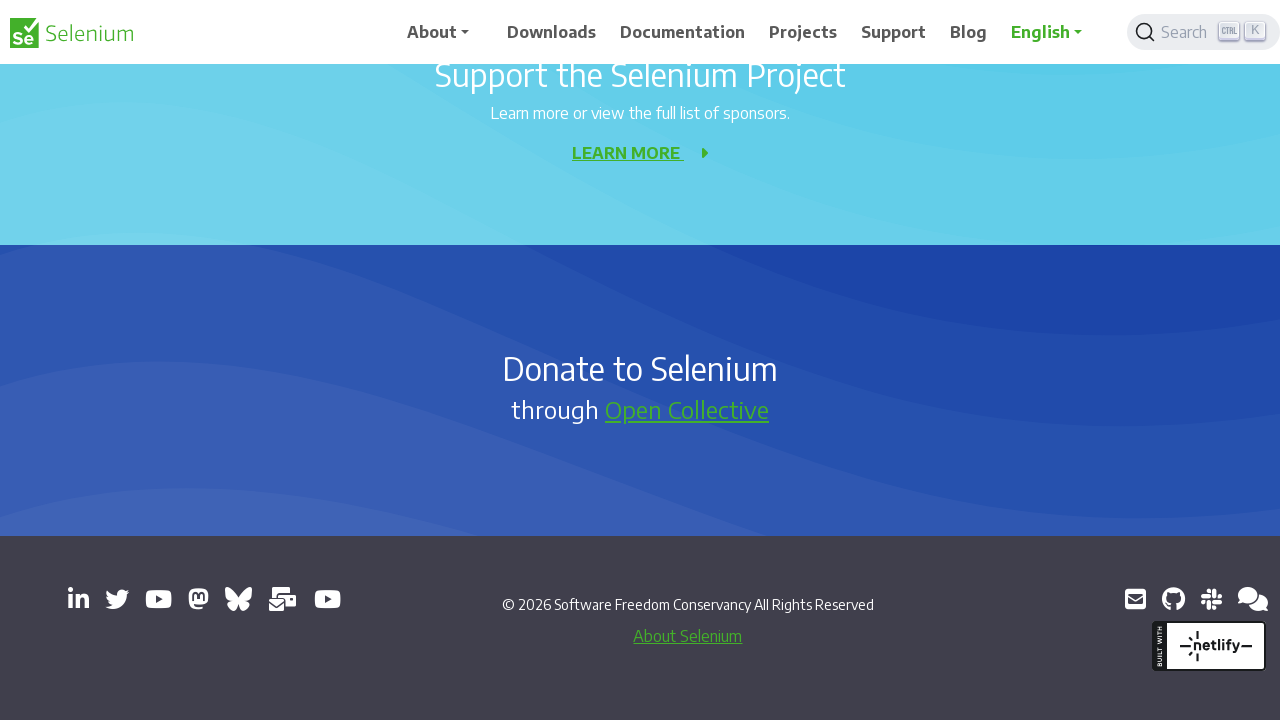

Pressed PageDown key to navigate context menu (iteration 10/10)
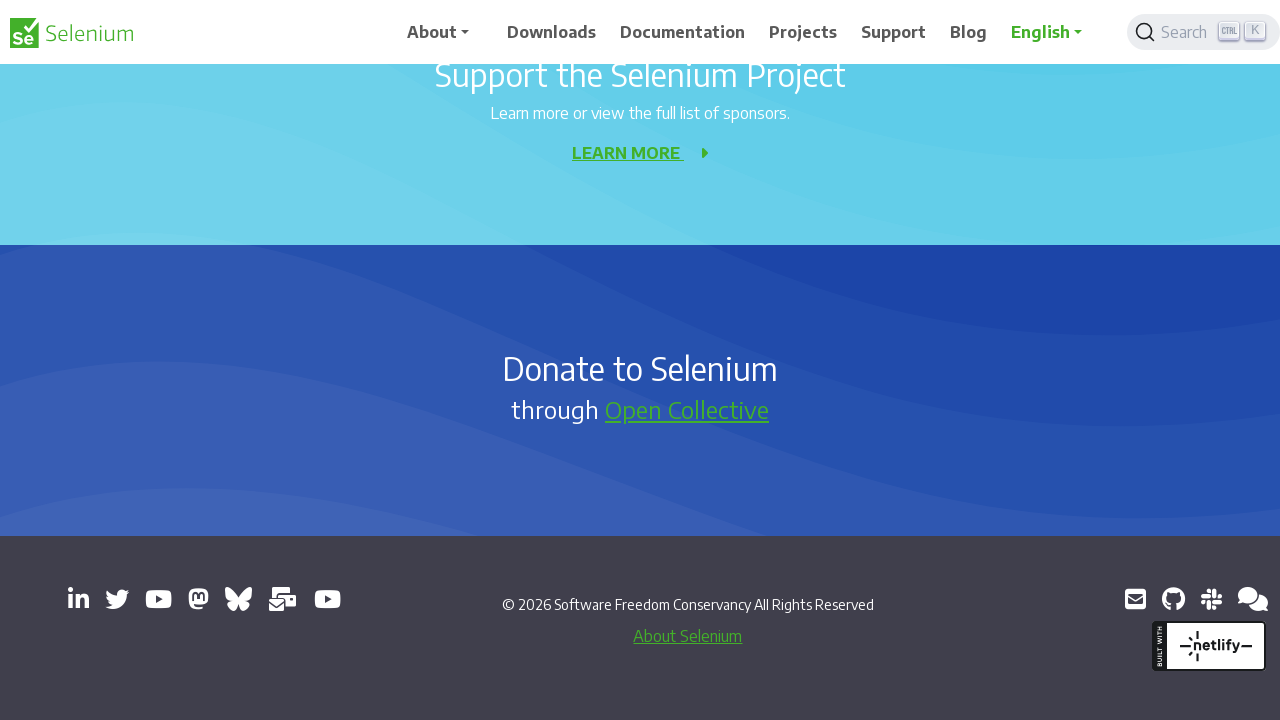

Pressed Enter to select context menu item
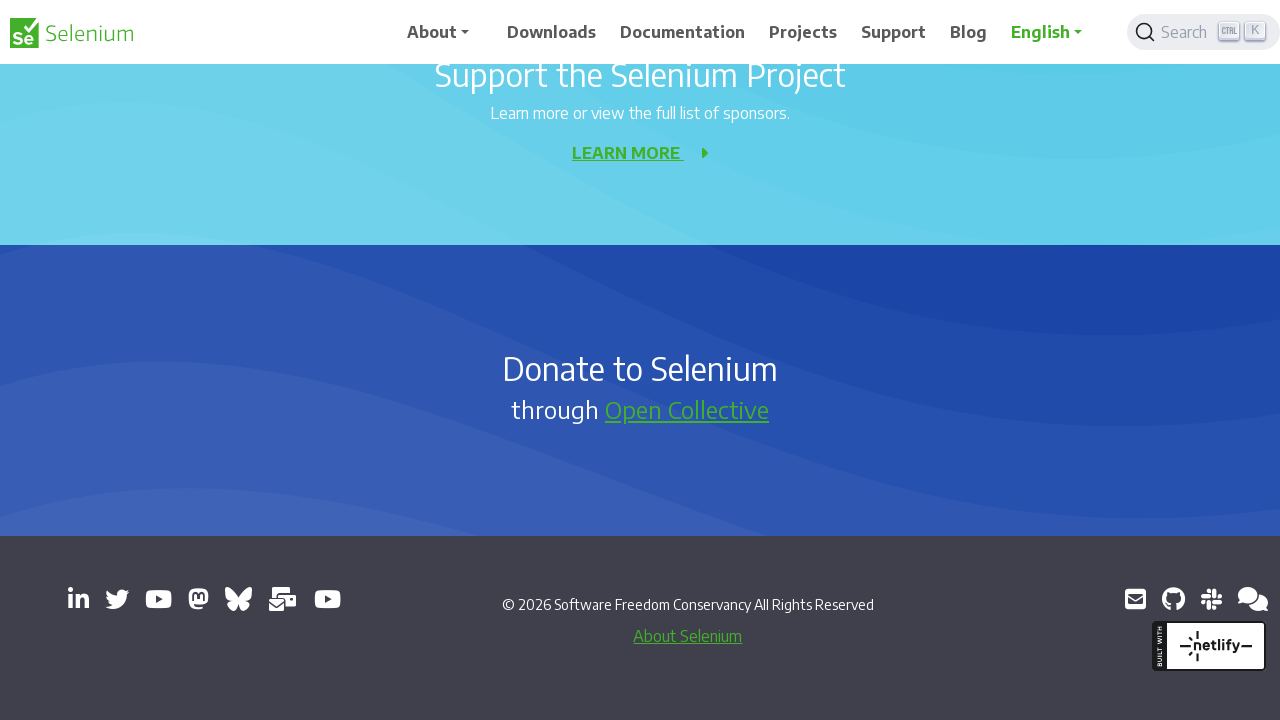

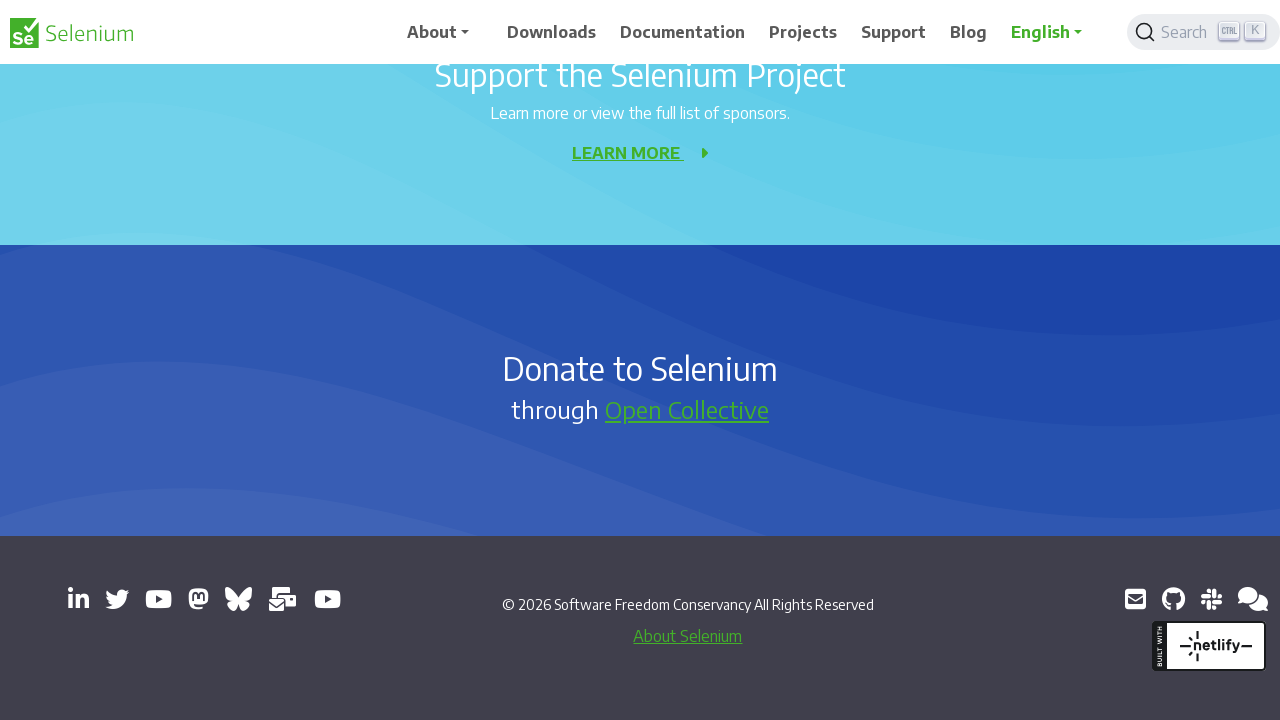